Tests cookie management functionality by retrieving, adding, and deleting cookies on a website

Starting URL: https://www.techproeducation.com

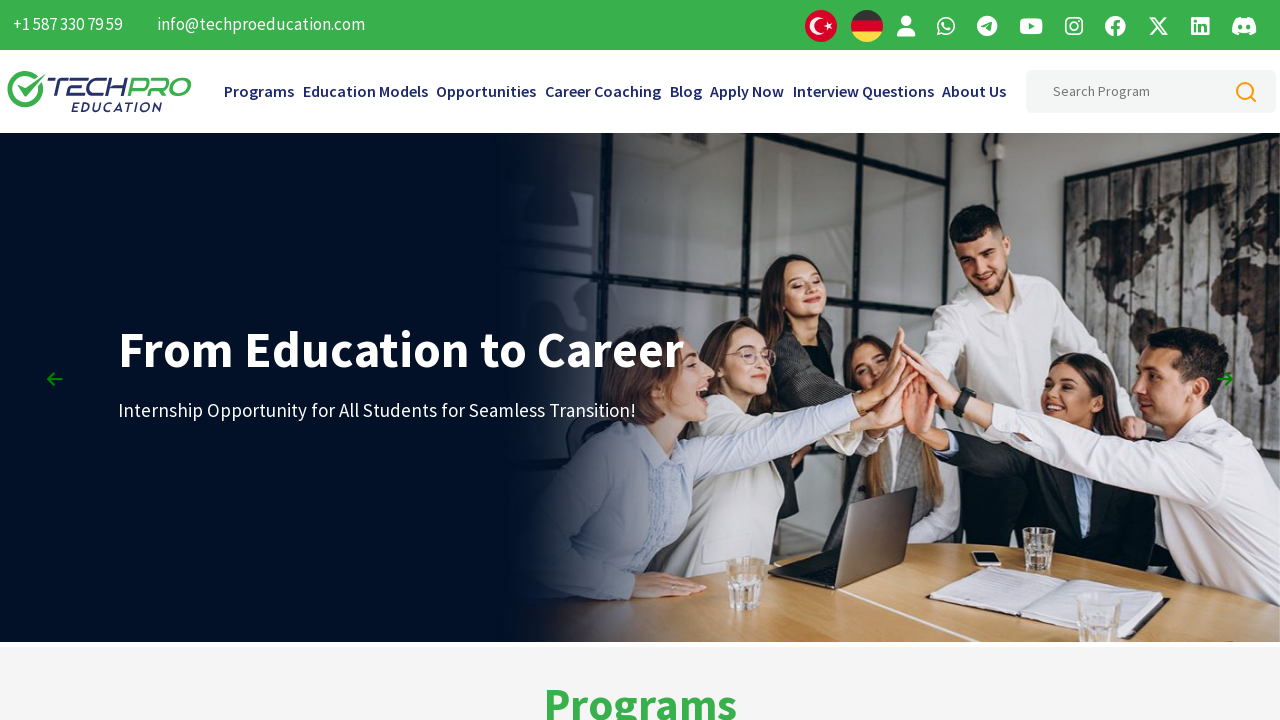

Retrieved all cookies from the page
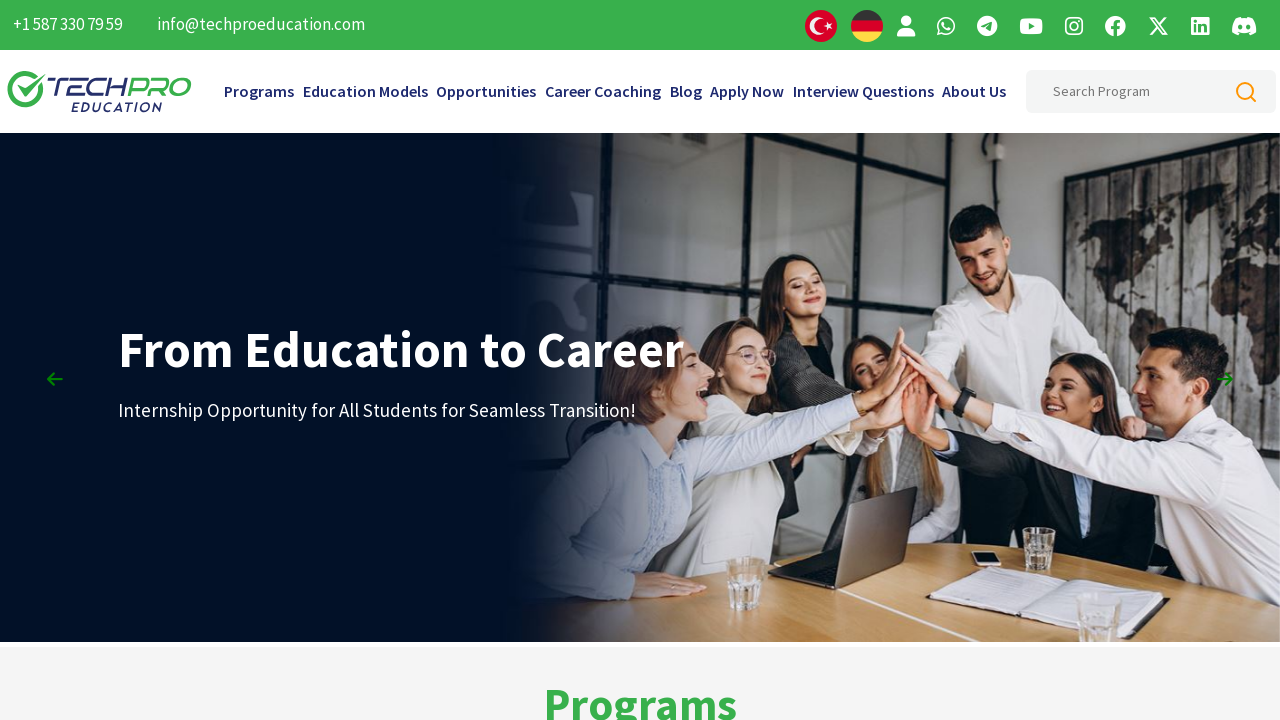

Printed all cookie names and values
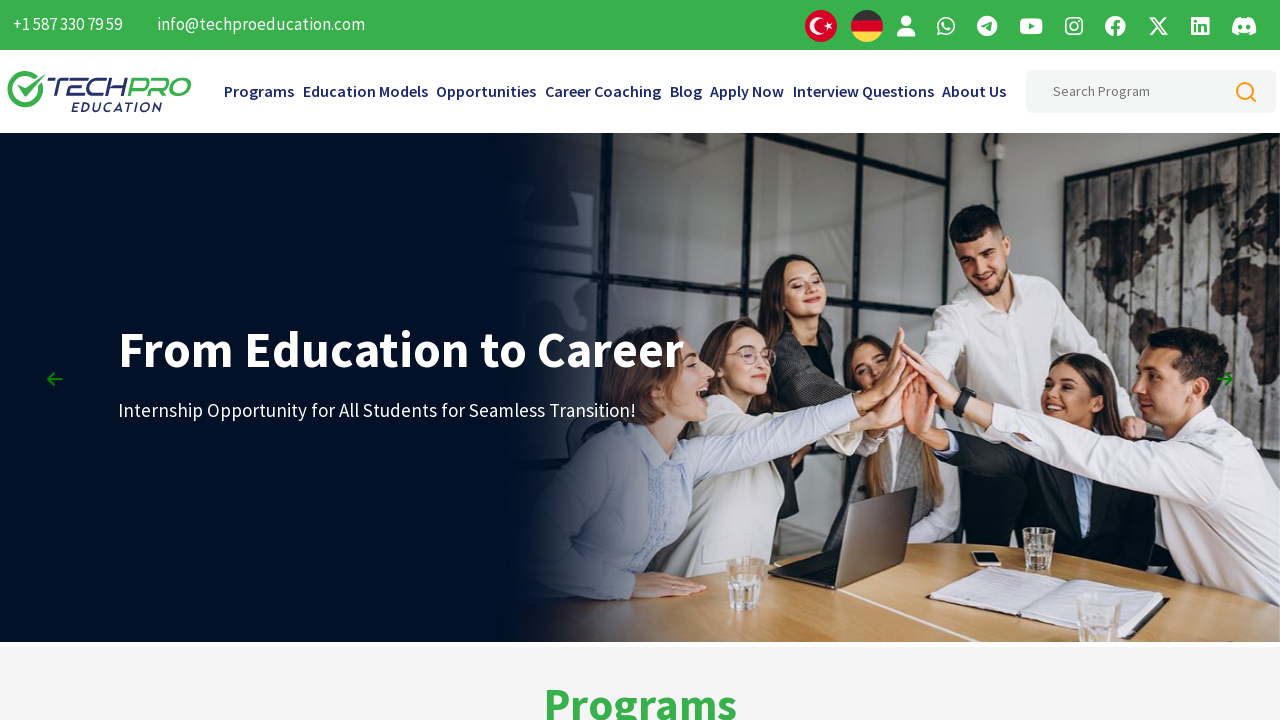

Added new cookie 'Selcuk' with value '123456789'
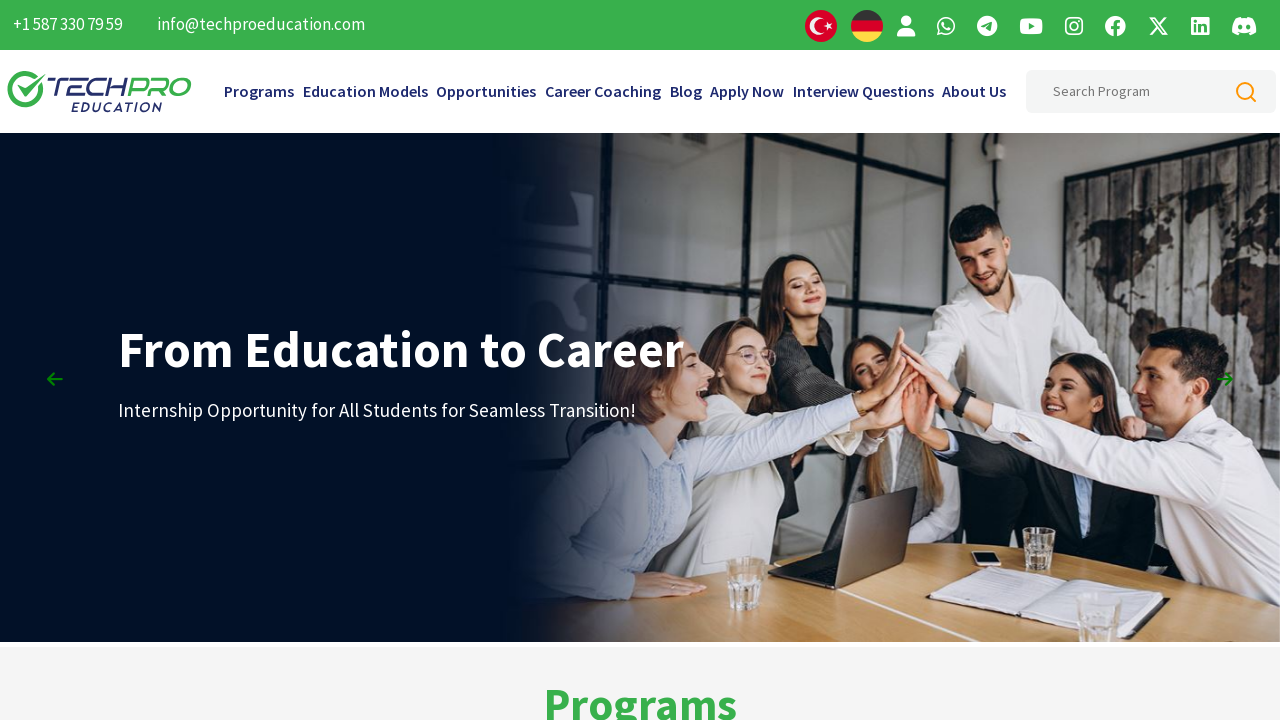

Retrieved all cookies after adding new cookie
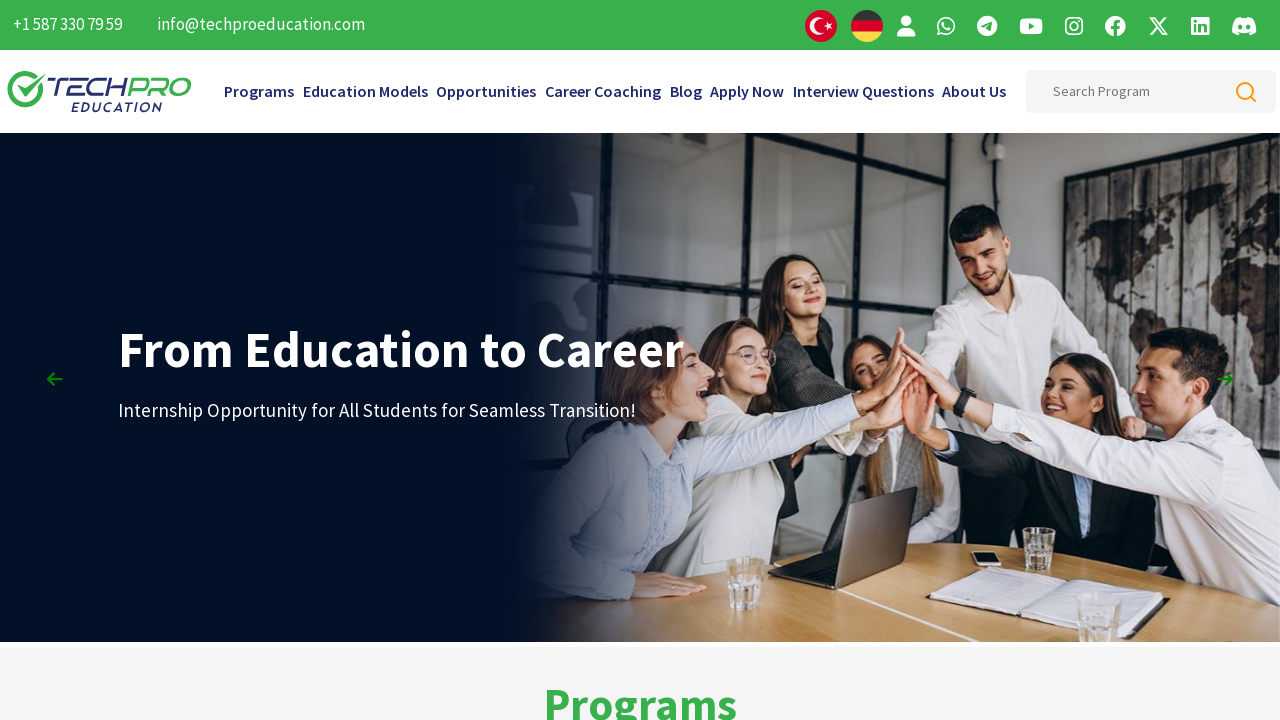

Printed all cookie names and values after addition
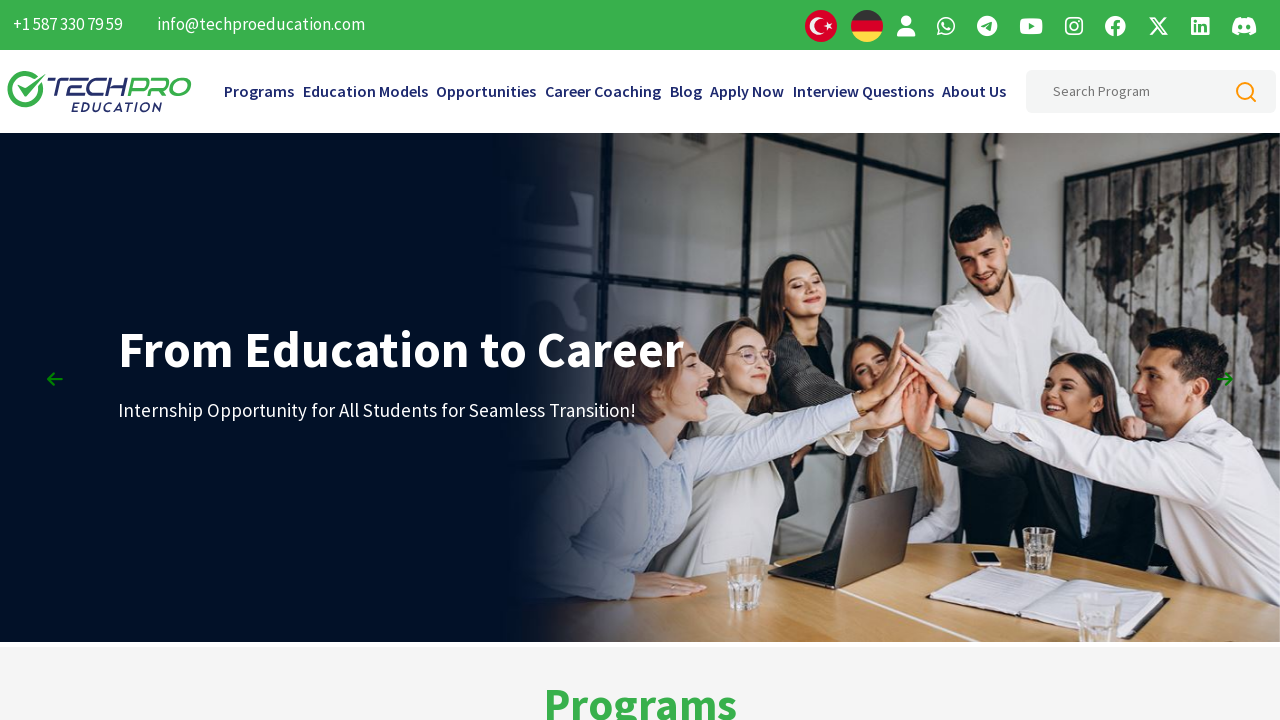

Deleted the 'Selcuk' cookie
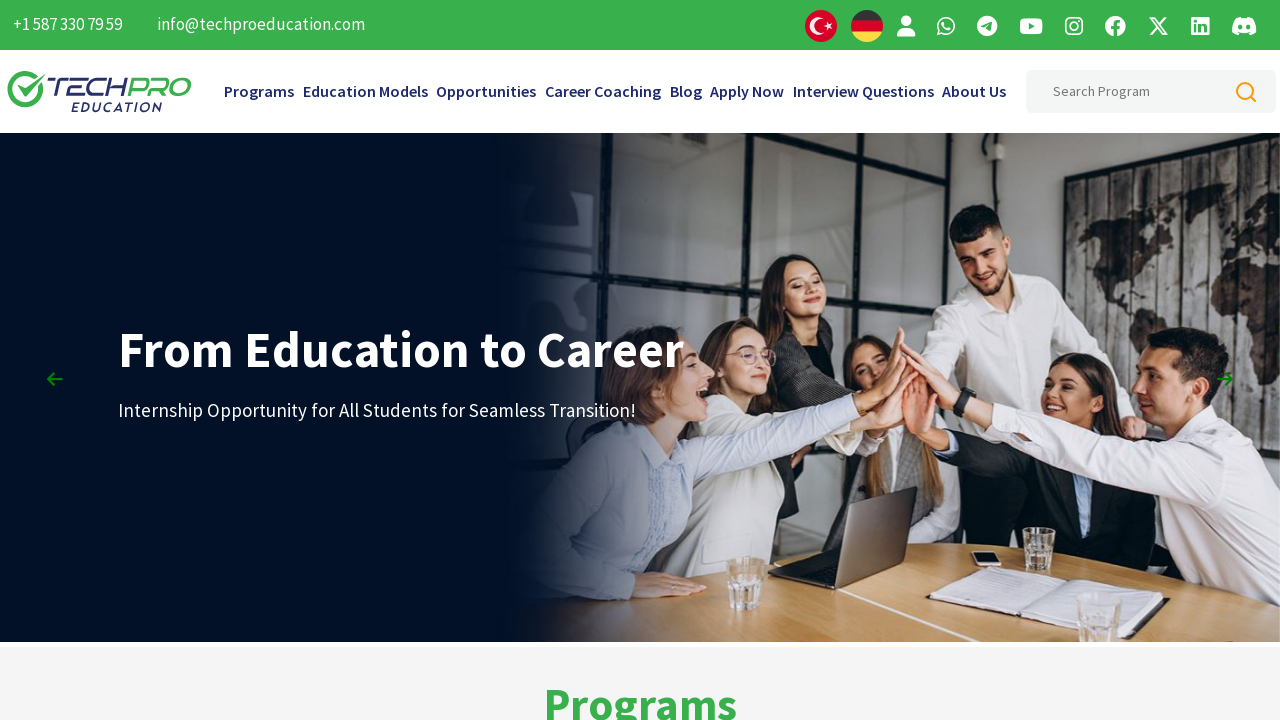

Cleared all remaining cookies
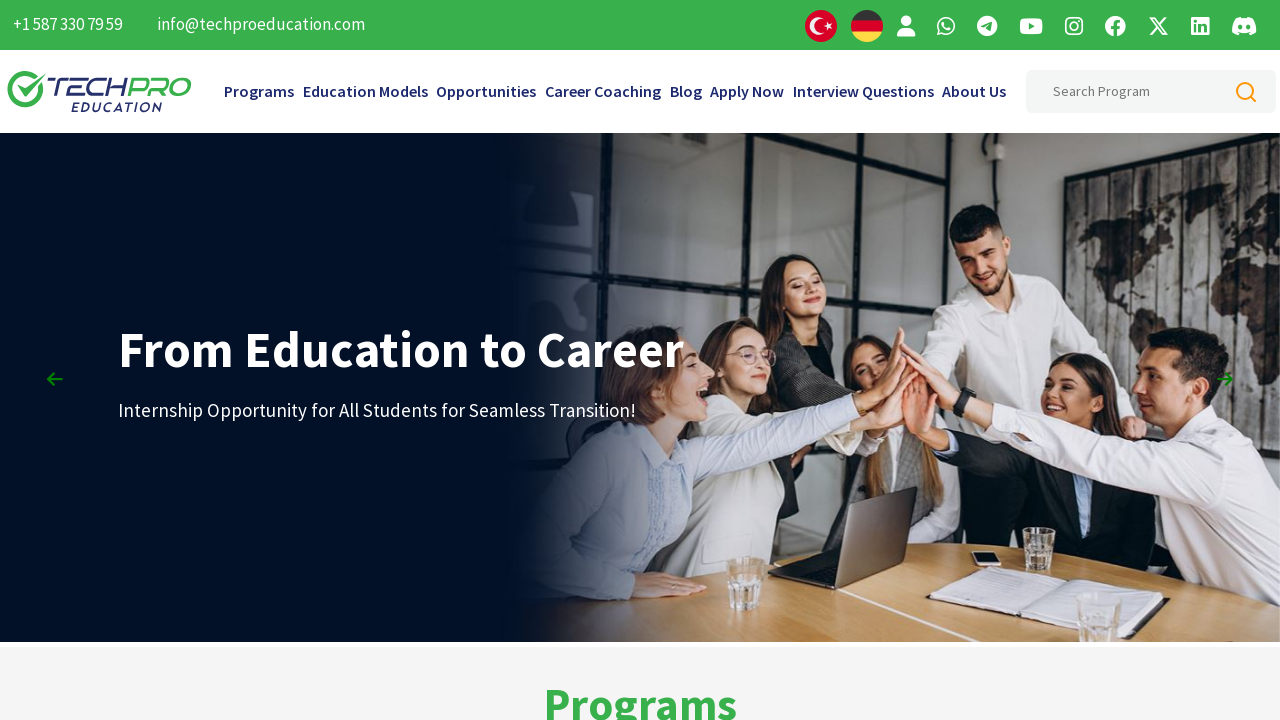

Retrieved final cookie list to verify all cookies were deleted
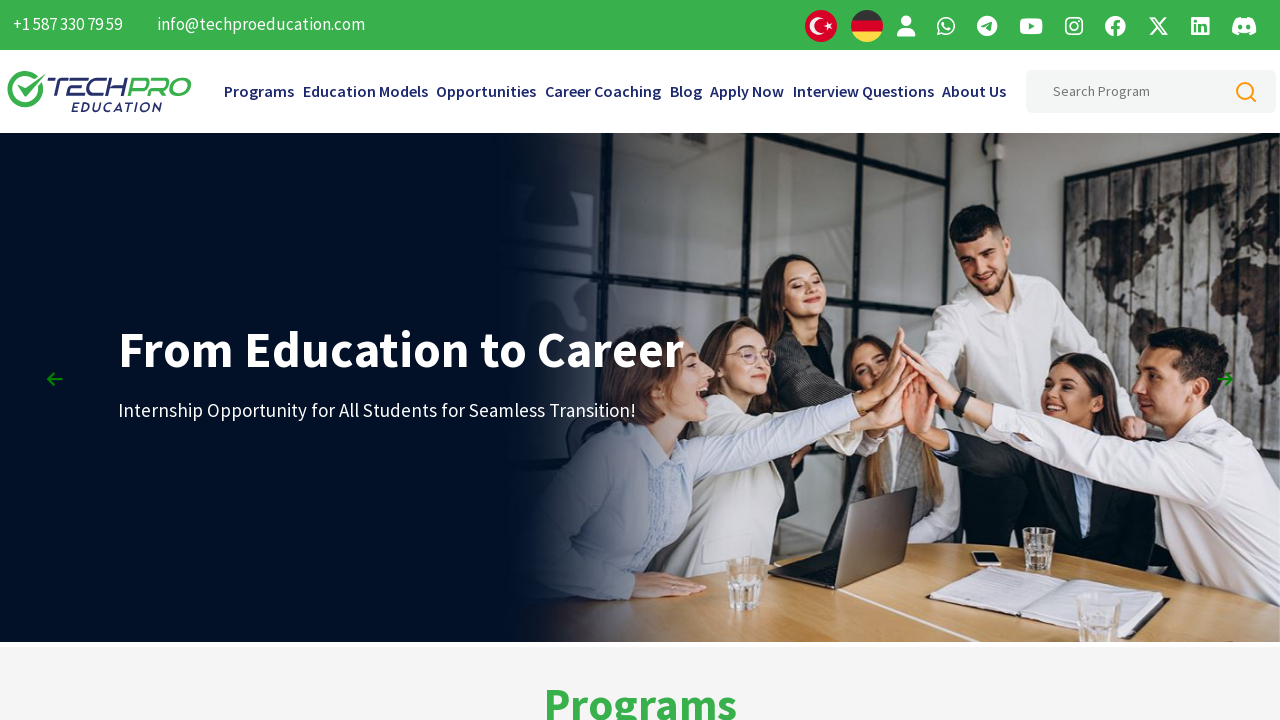

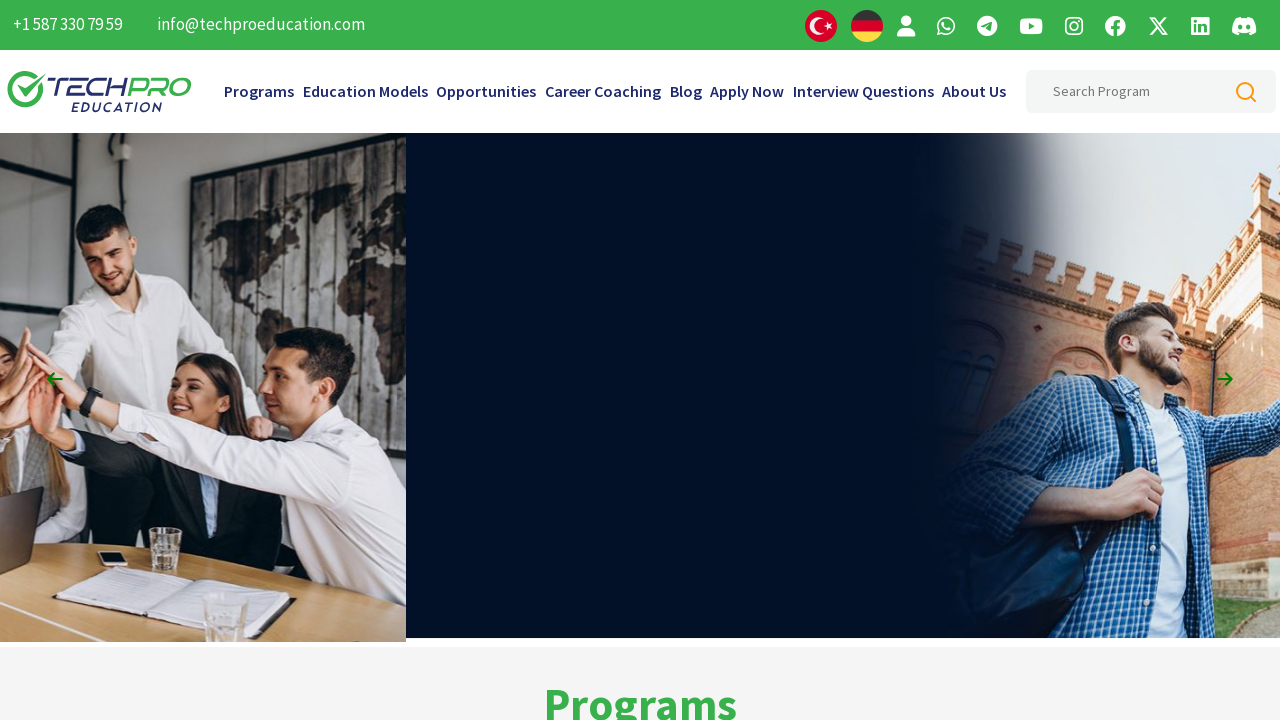